Navigates to Flipkart homepage and validates that the page loads by checking the page title

Starting URL: https://www.flipkart.com/

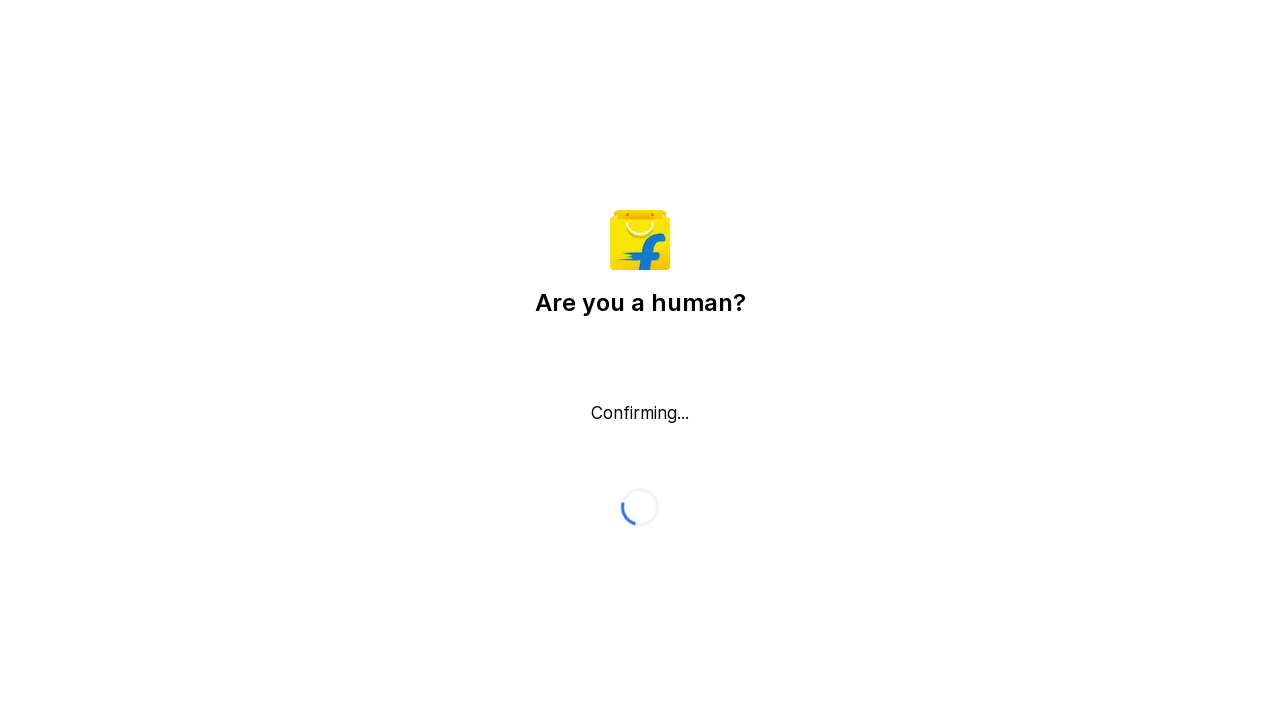

Waited for page to reach domcontentloaded state
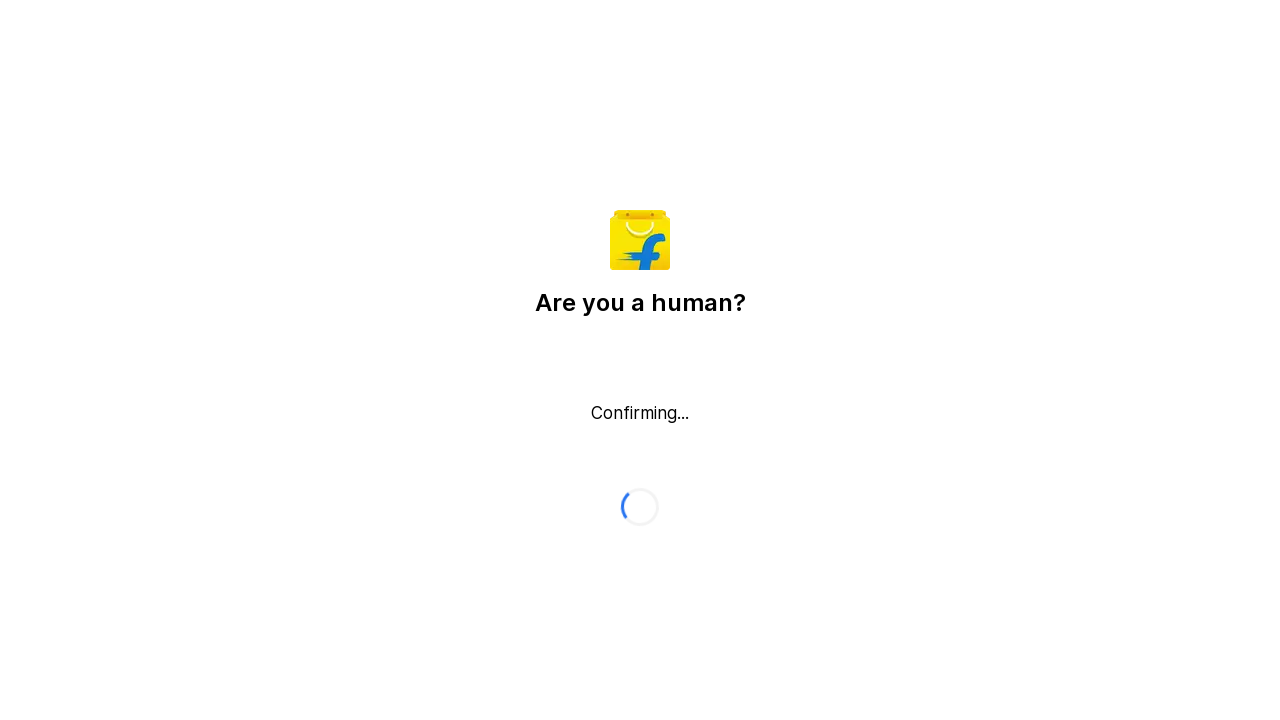

Retrieved page title: 'Flipkart reCAPTCHA'
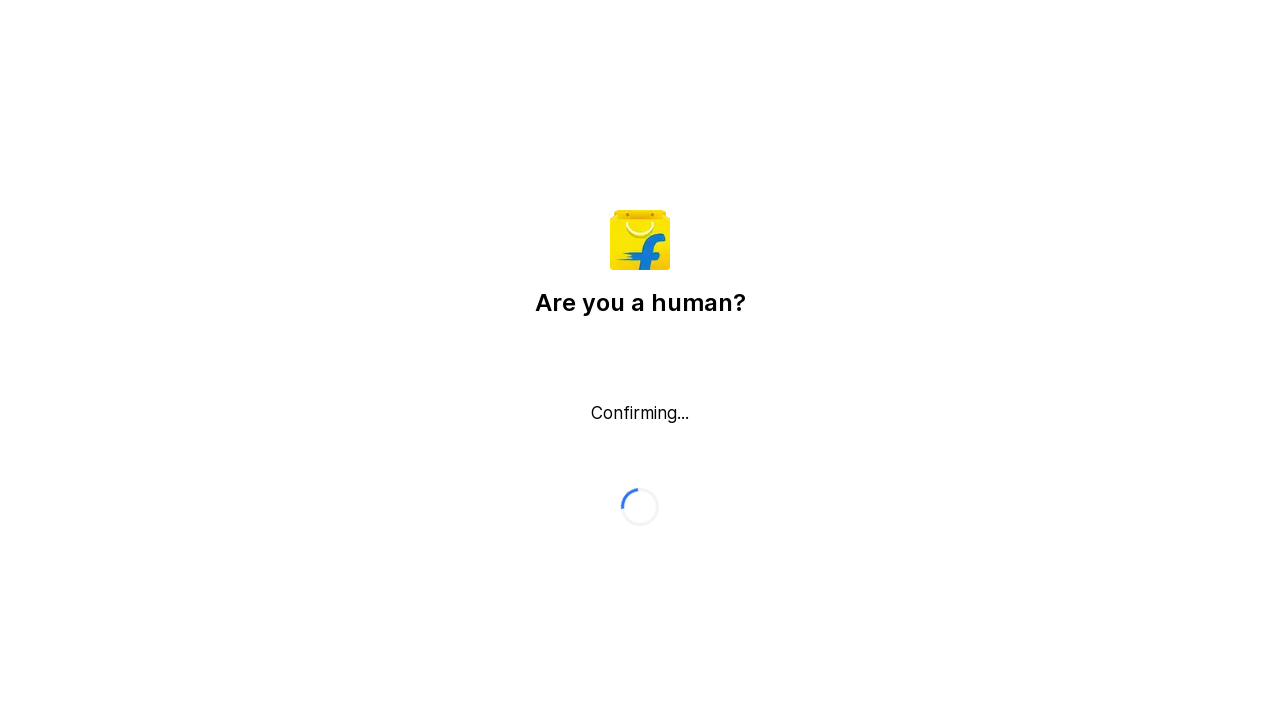

Validated that page title contains 'Flipkart' or 'Shopping' keyword
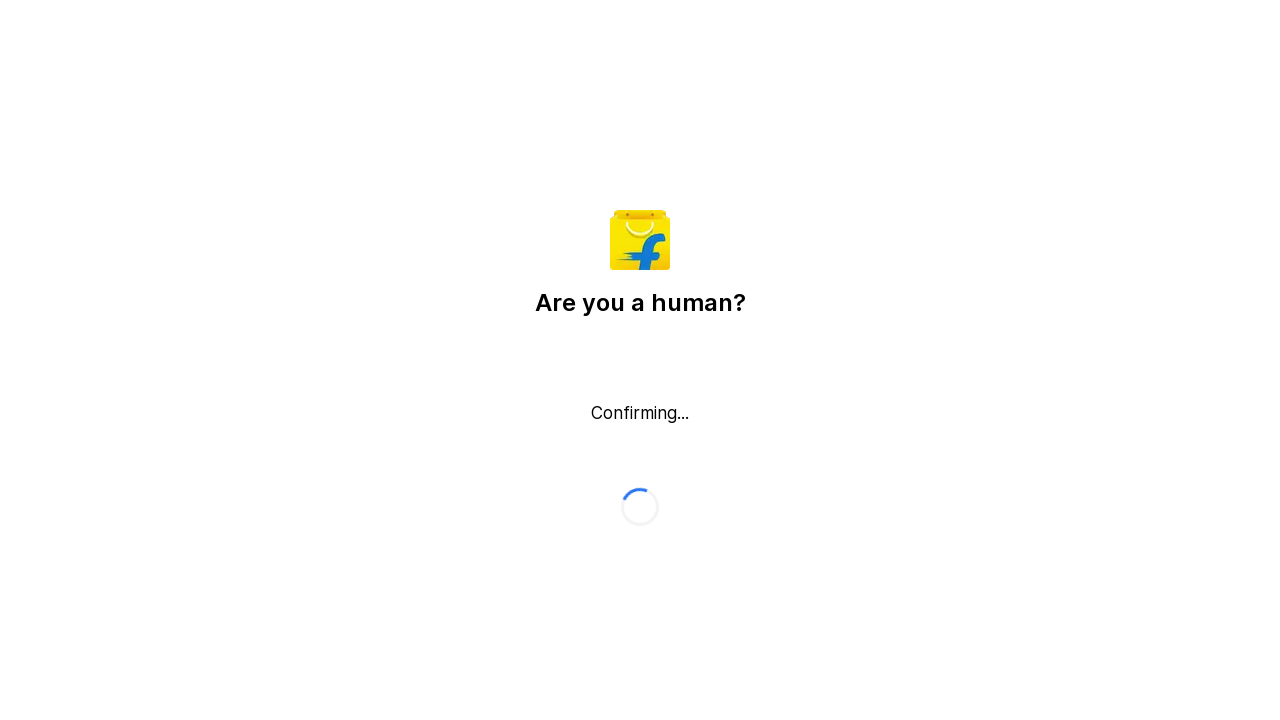

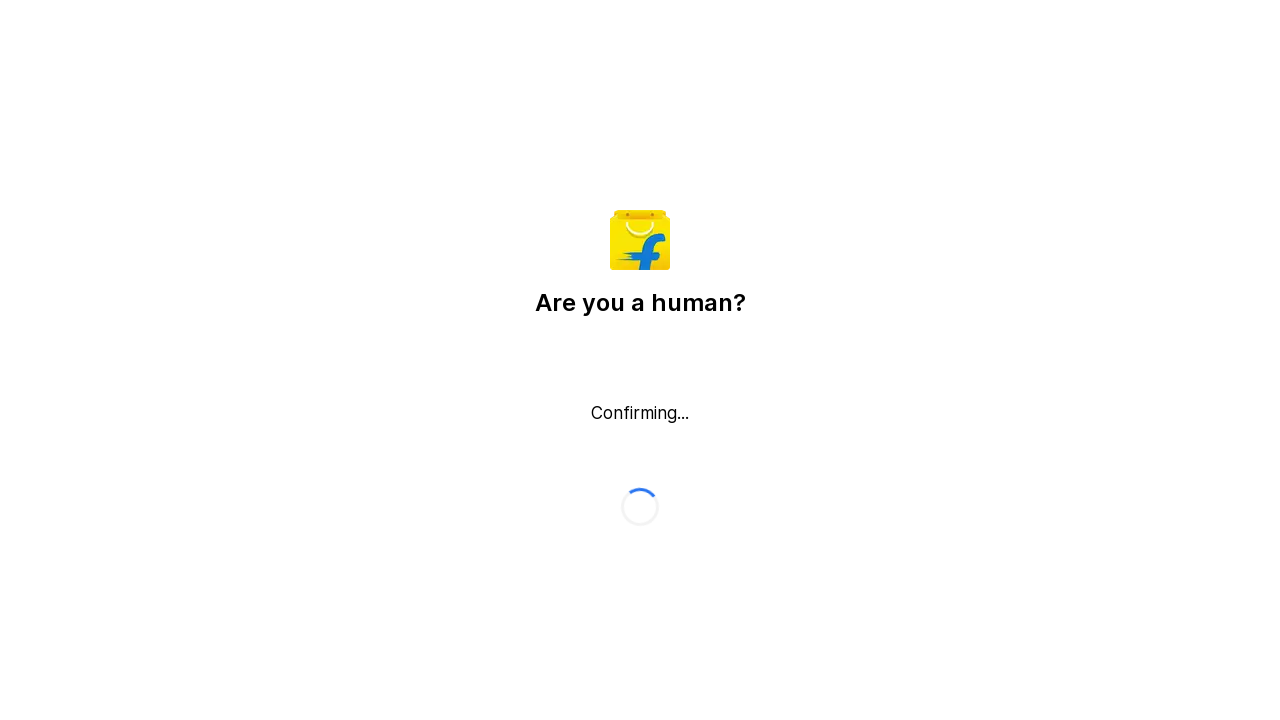